Tests filtering to display only completed items

Starting URL: https://demo.playwright.dev/todomvc

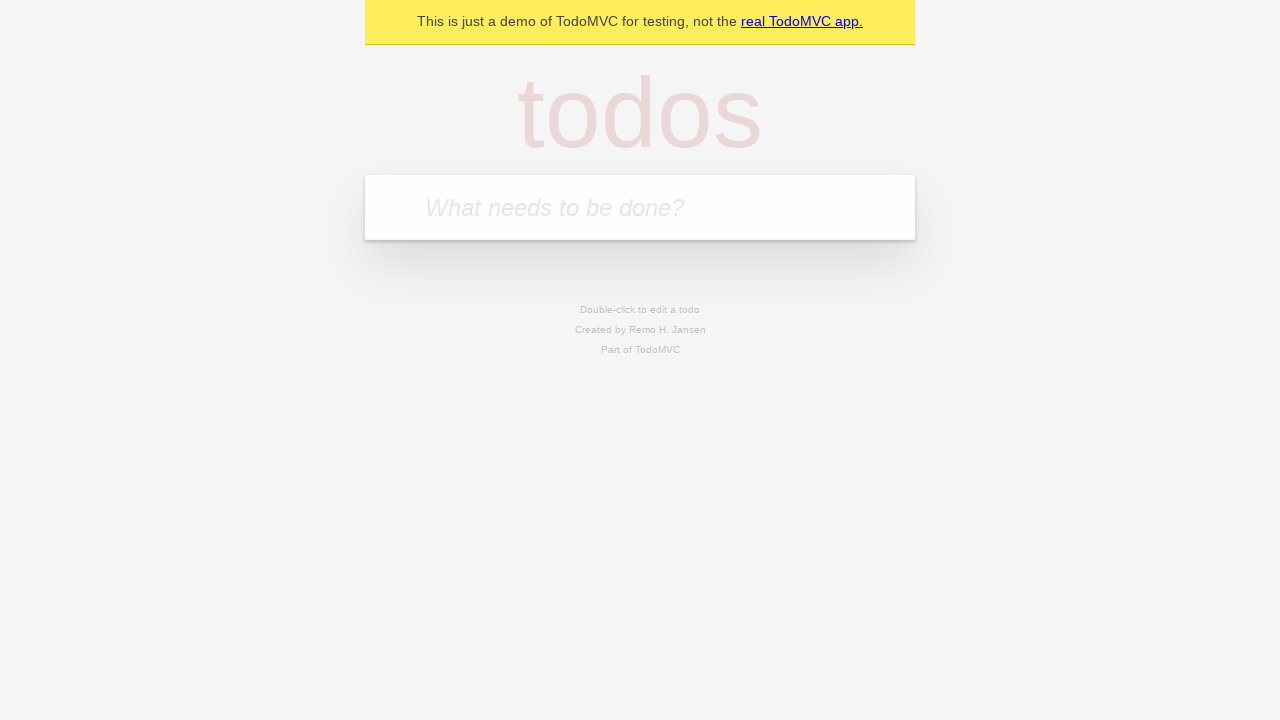

Filled new todo input with 'buy some cheese' on .new-todo
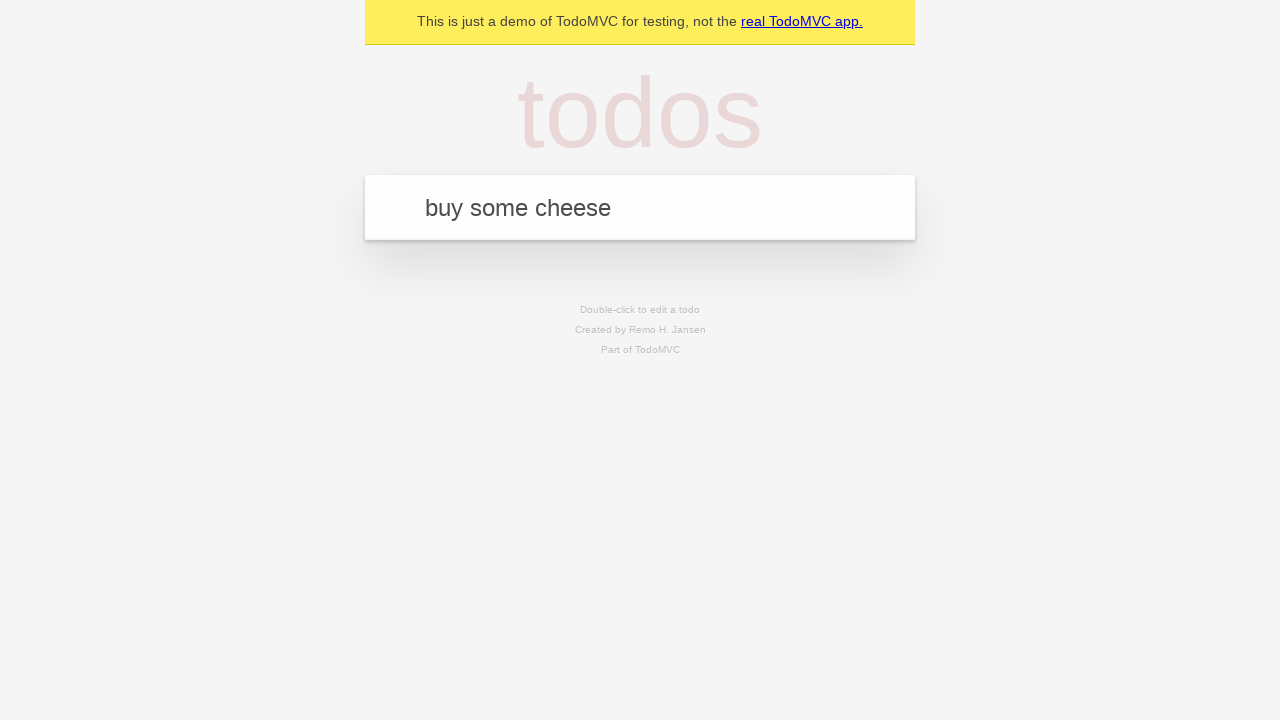

Pressed Enter to create first todo item on .new-todo
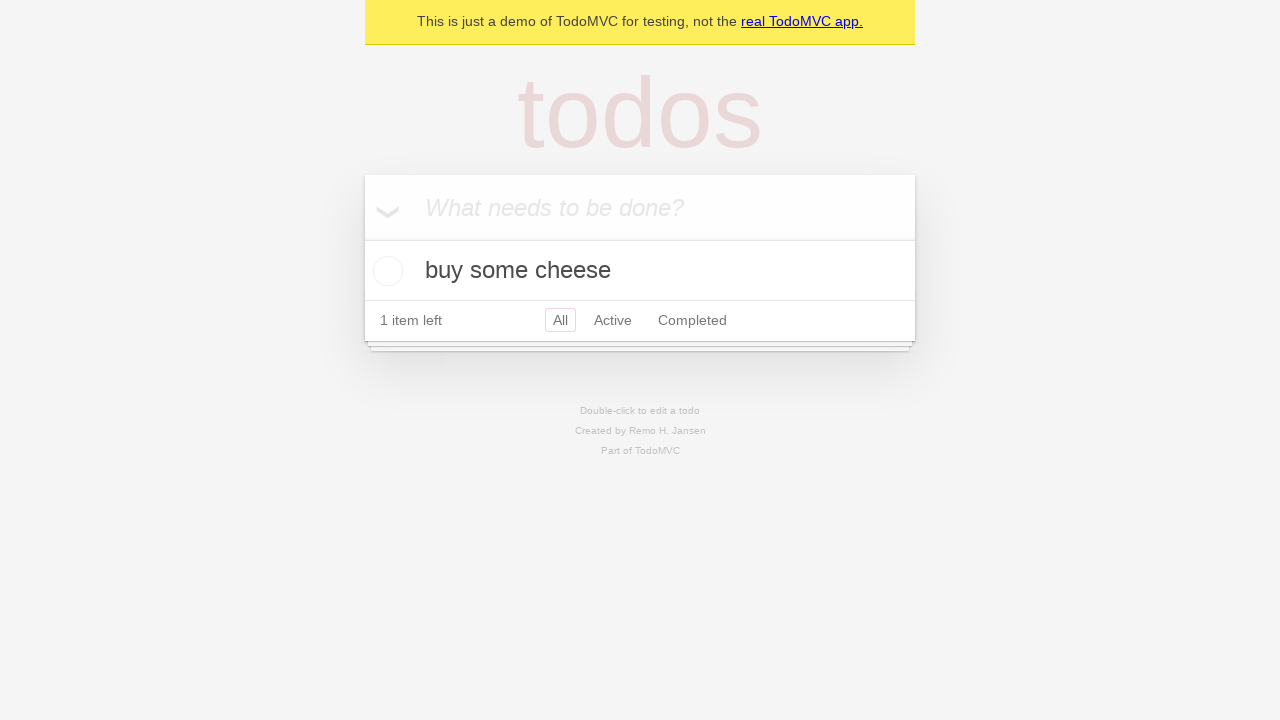

Filled new todo input with 'feed the cat' on .new-todo
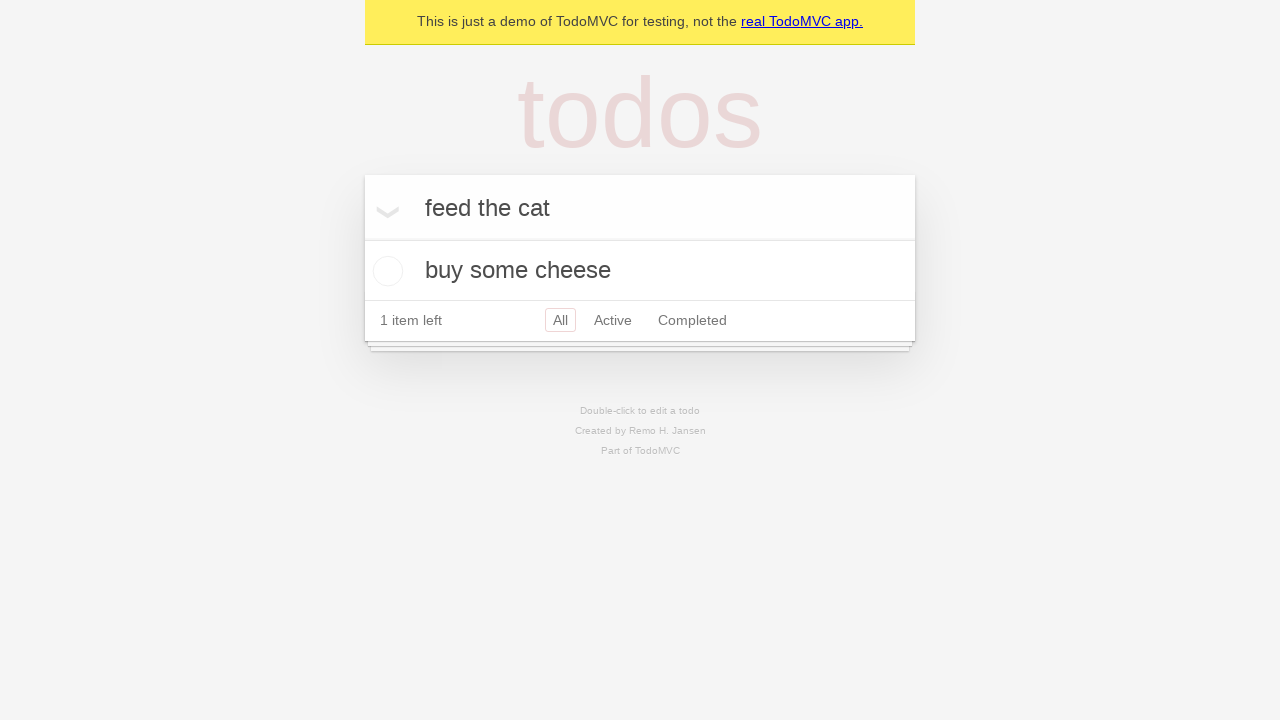

Pressed Enter to create second todo item on .new-todo
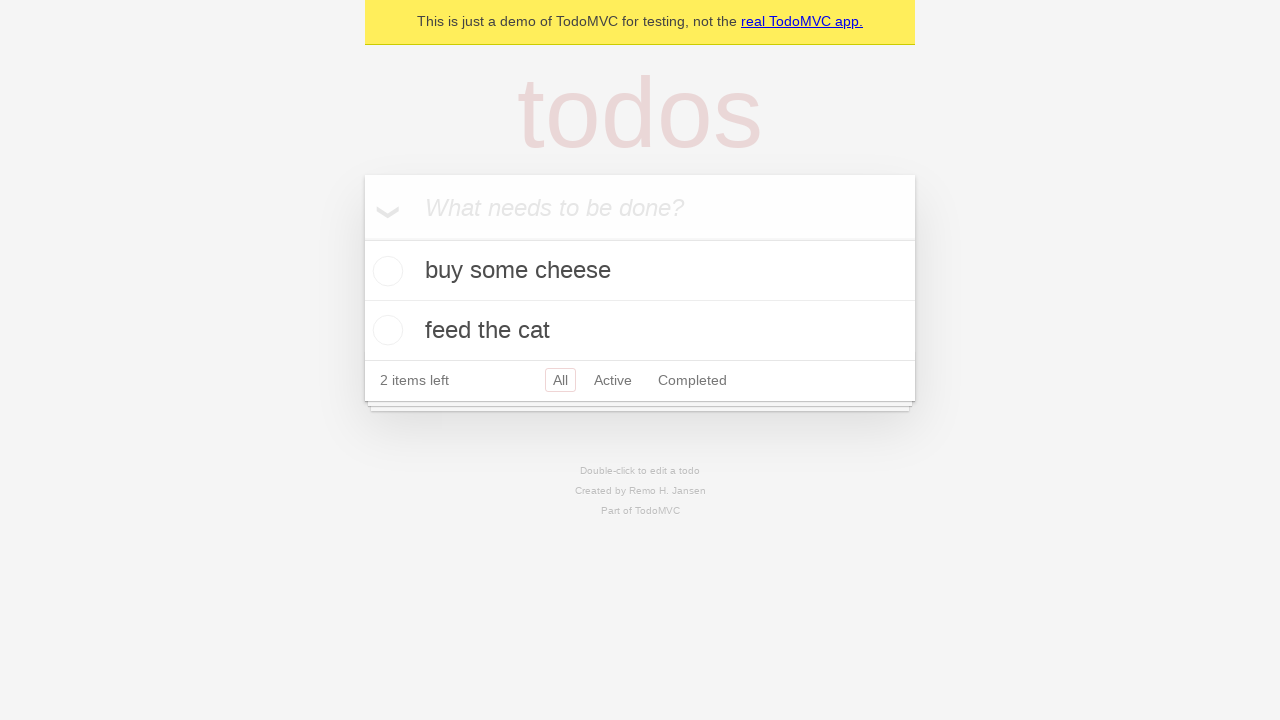

Filled new todo input with 'book a doctors appointment' on .new-todo
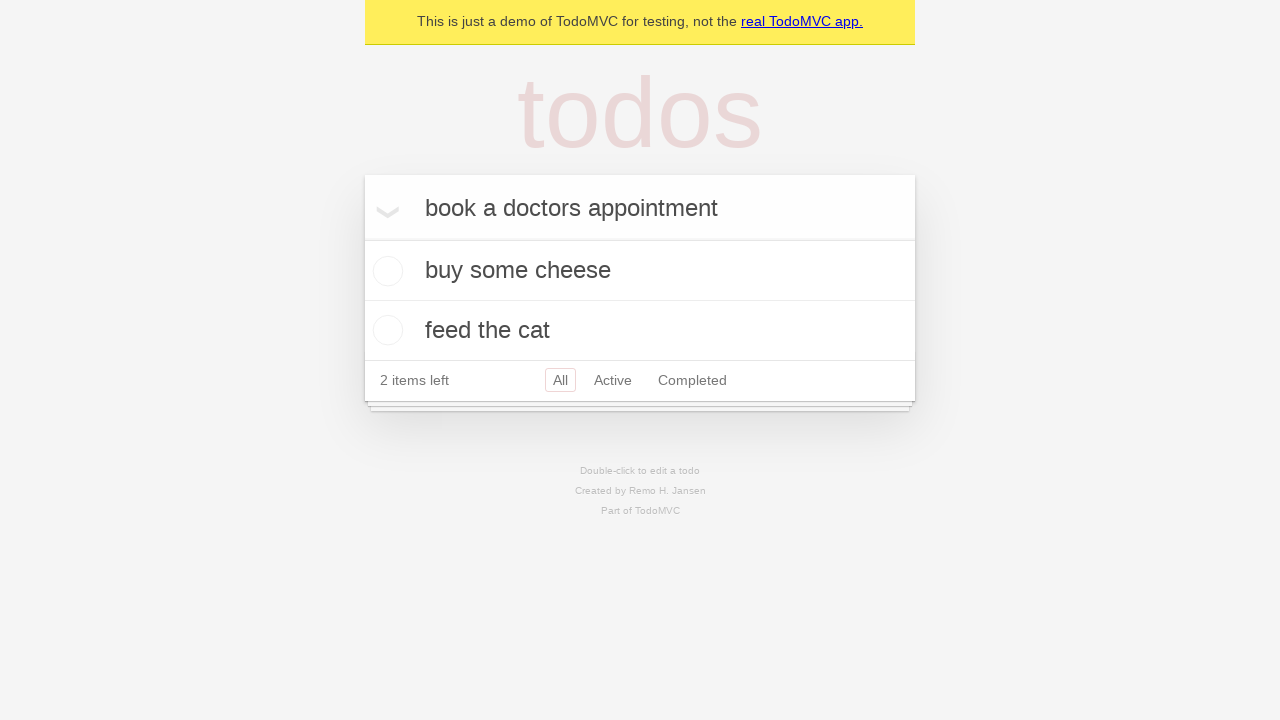

Pressed Enter to create third todo item on .new-todo
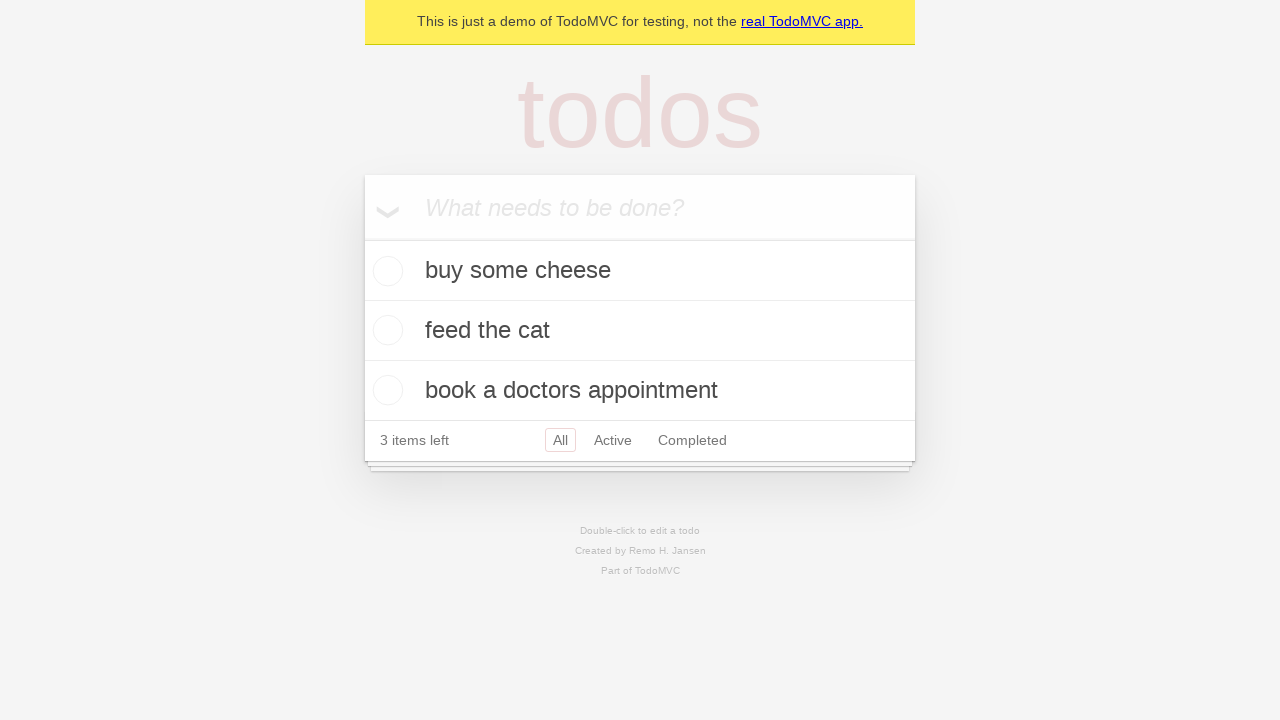

Checked the second todo item to mark it as completed at (385, 330) on .todo-list li .toggle >> nth=1
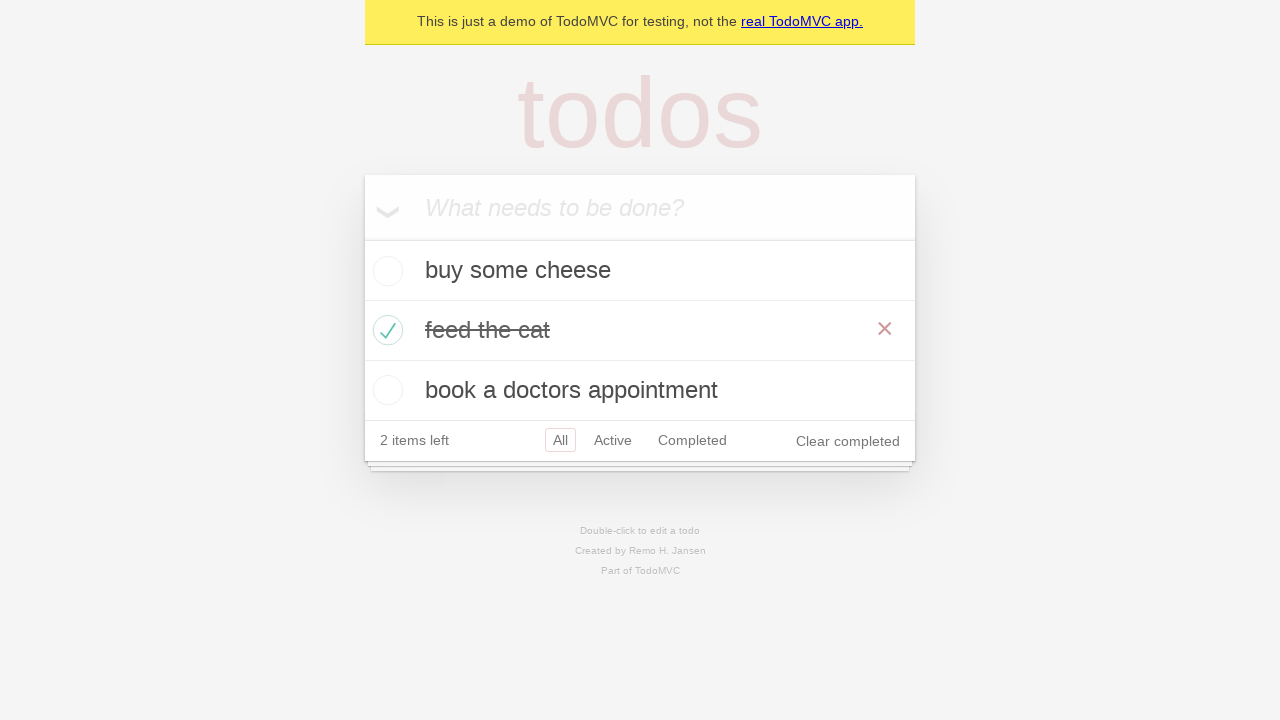

Clicked Completed filter to display only completed items at (692, 440) on .filters >> text=Completed
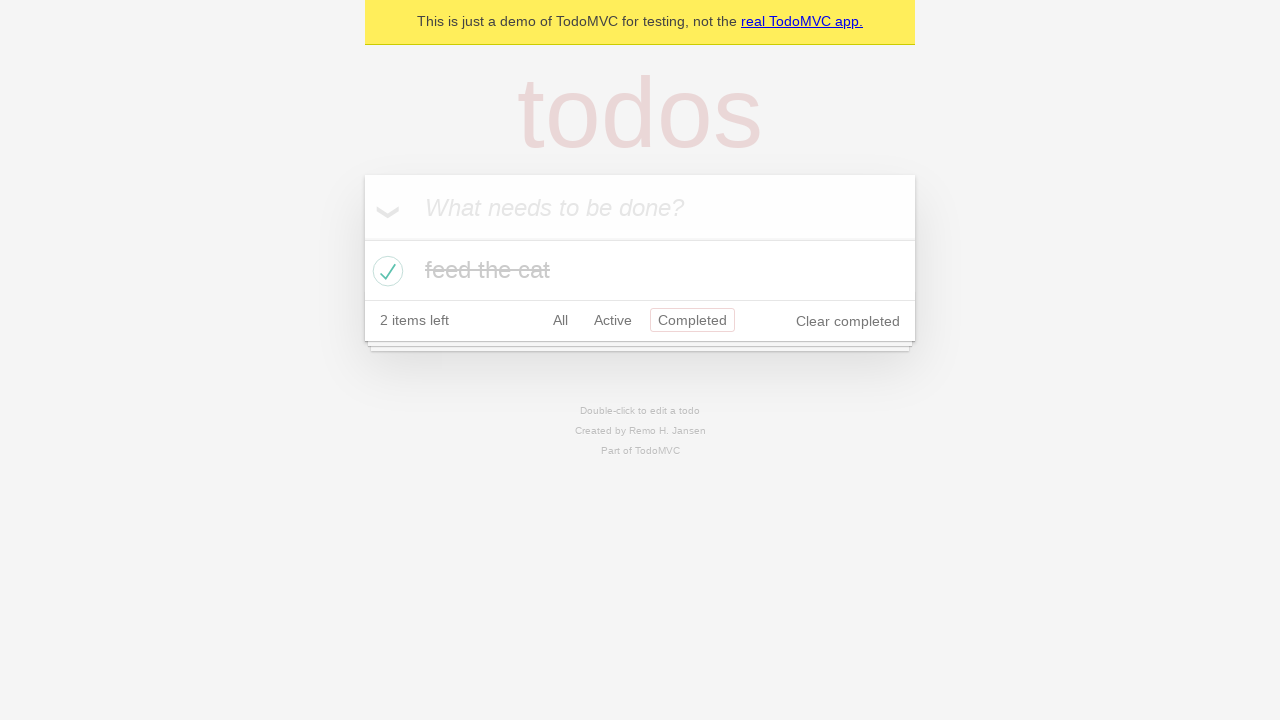

Filtered todo list loaded showing completed items
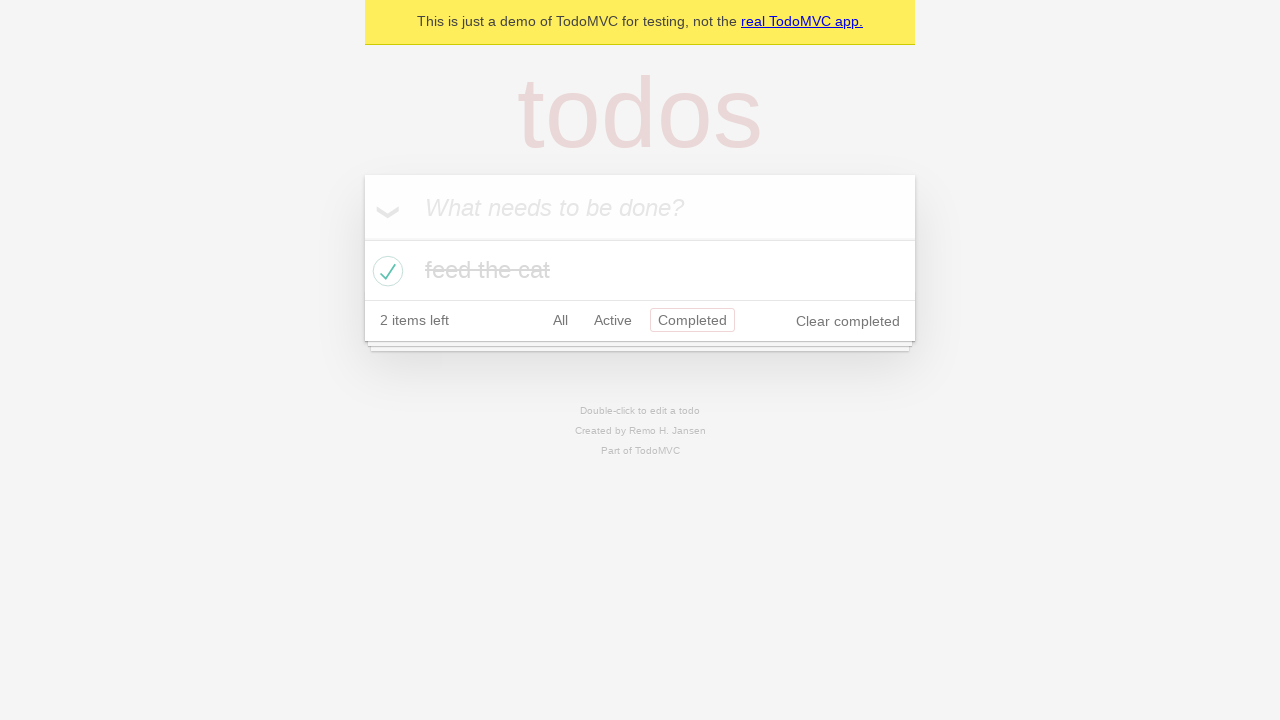

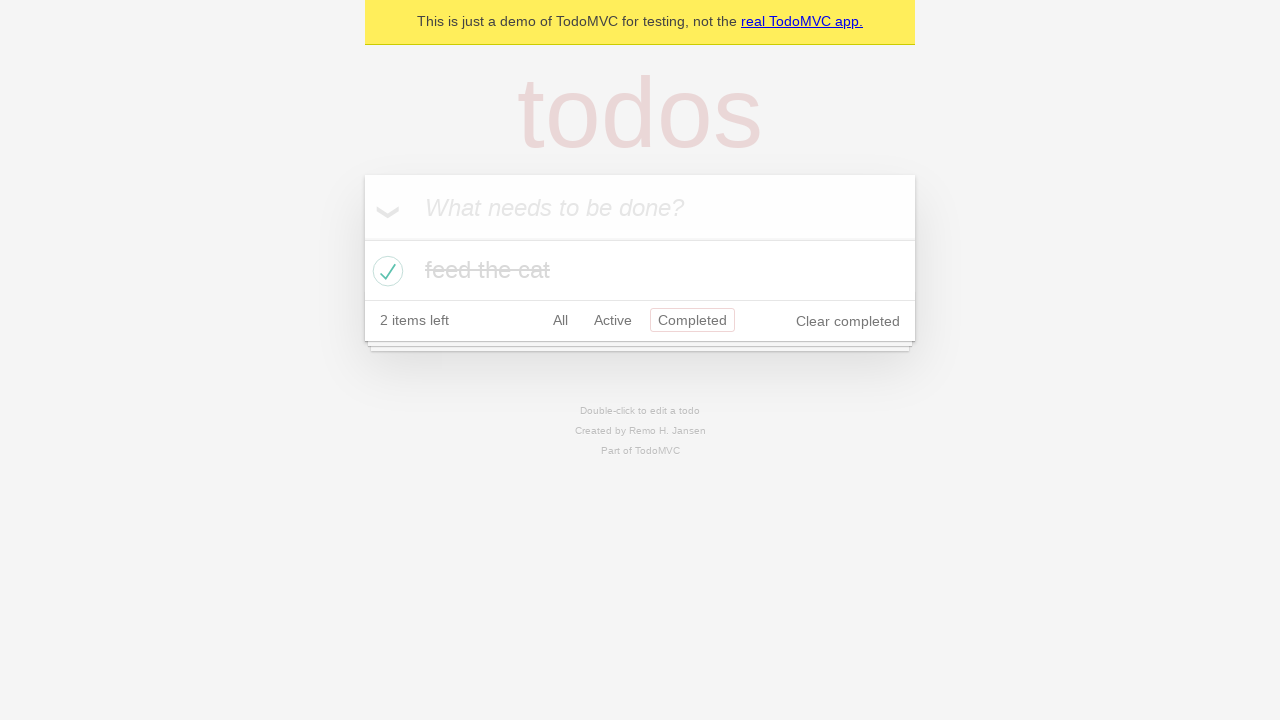